Tests navigation by clicking on the Add/Remove Elements link and verifying the page title

Starting URL: https://the-internet.herokuapp.com/

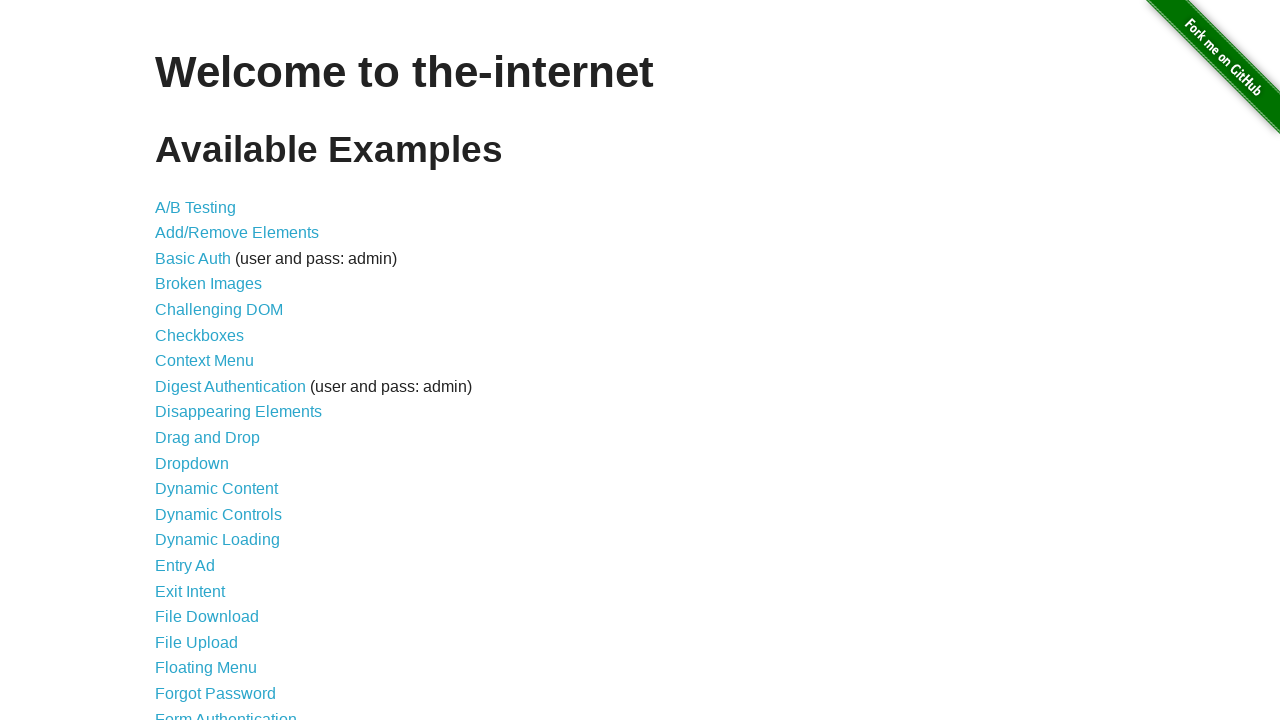

Clicked on the Add/Remove Elements link at (237, 233) on text=Add/Remove Elements
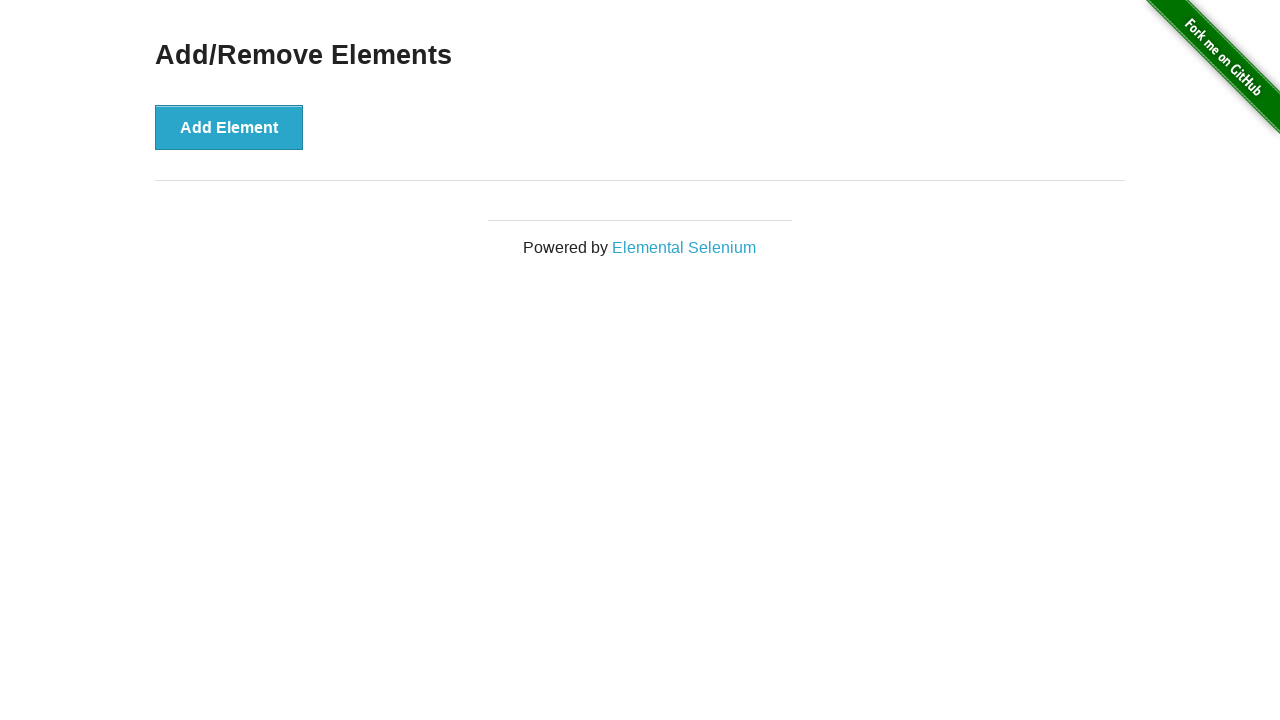

Page title loaded and verified
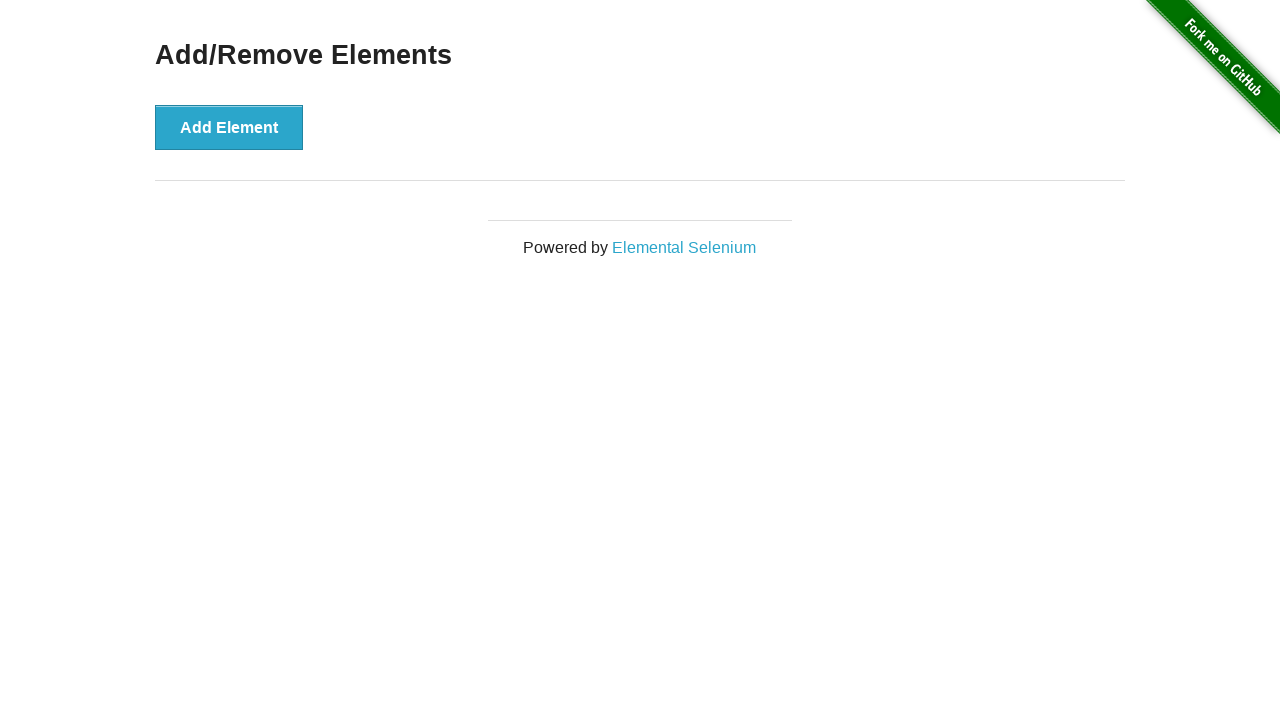

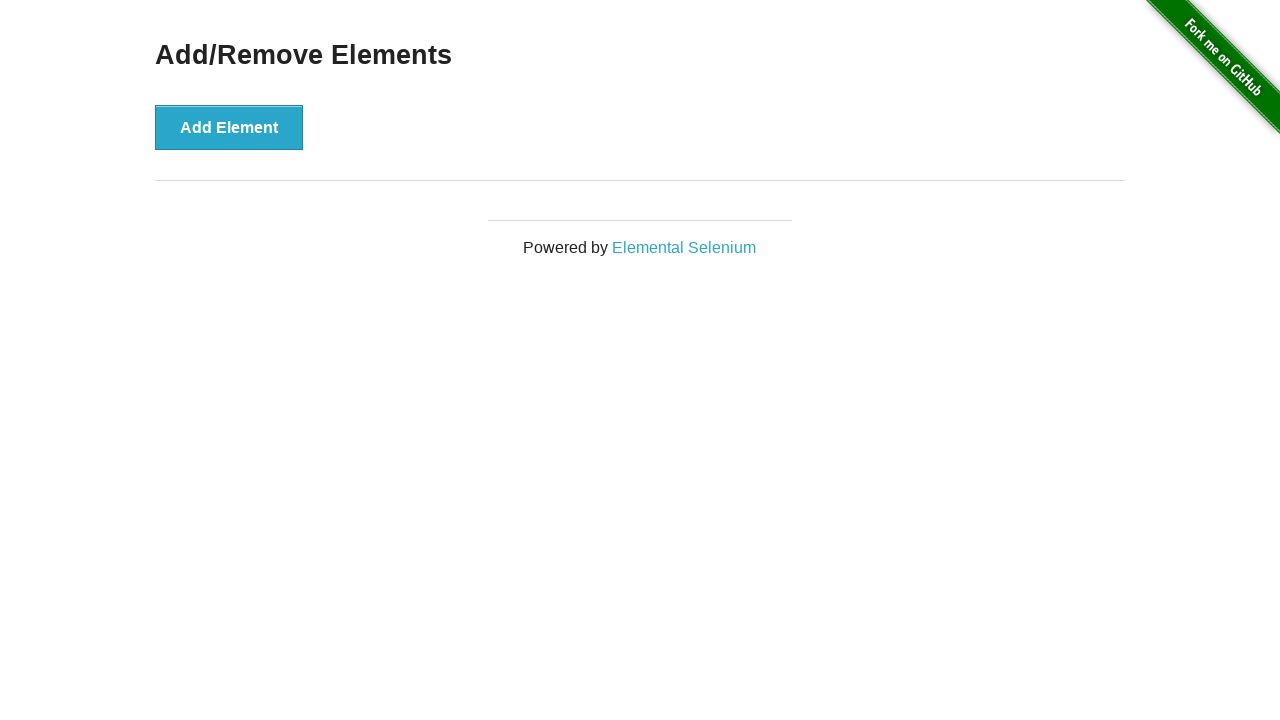